Tests multi-level menu navigation using mouse hover interactions to navigate through main menu items and submenus, then clicks on a deeply nested item

Starting URL: http://demoqa.com/menu/

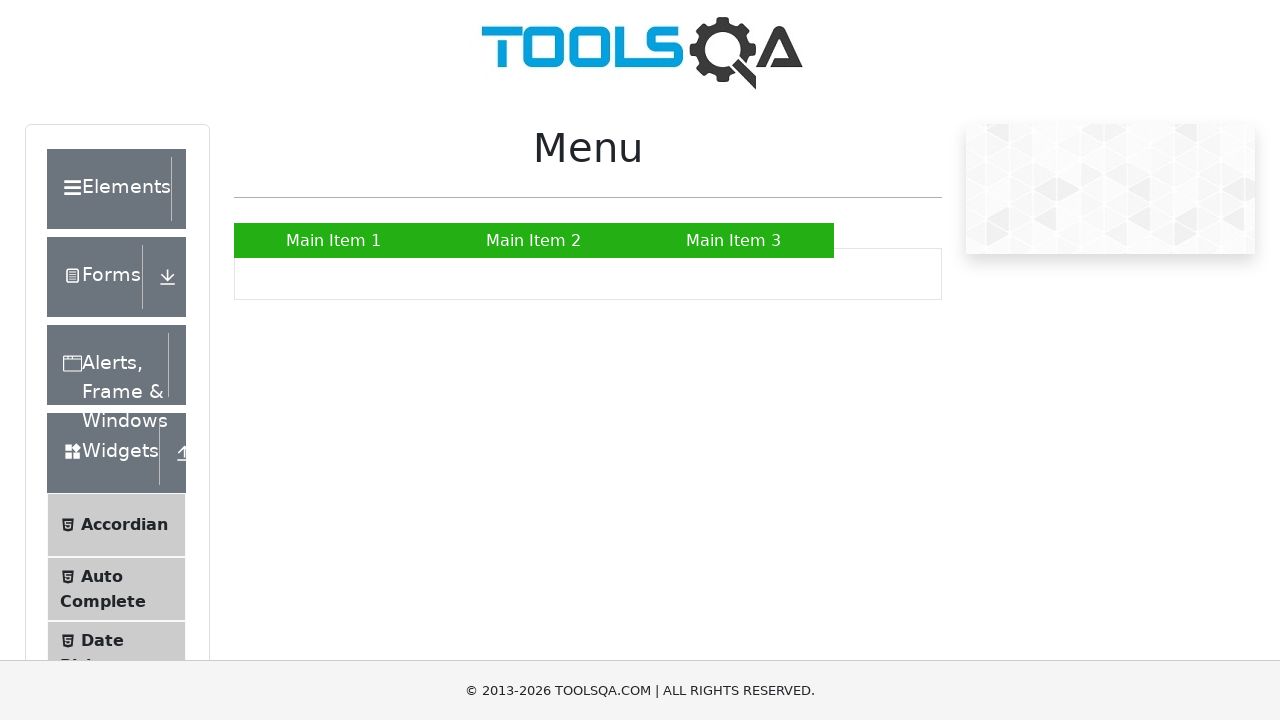

Hovered over 'Main Item 2' to reveal submenu at (534, 240) on a:has-text('Main Item 2')
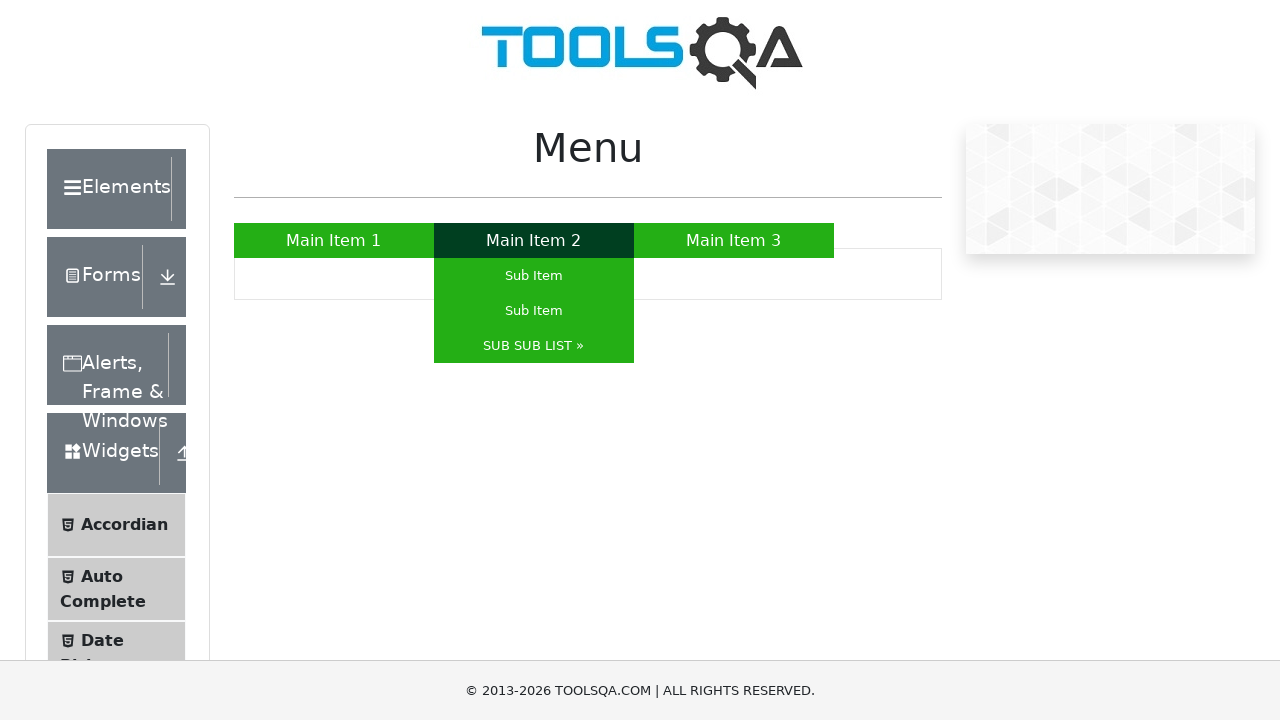

Hovered over 'SUB SUB LIST' to reveal nested submenu at (534, 346) on a:has-text('SUB SUB LIST')
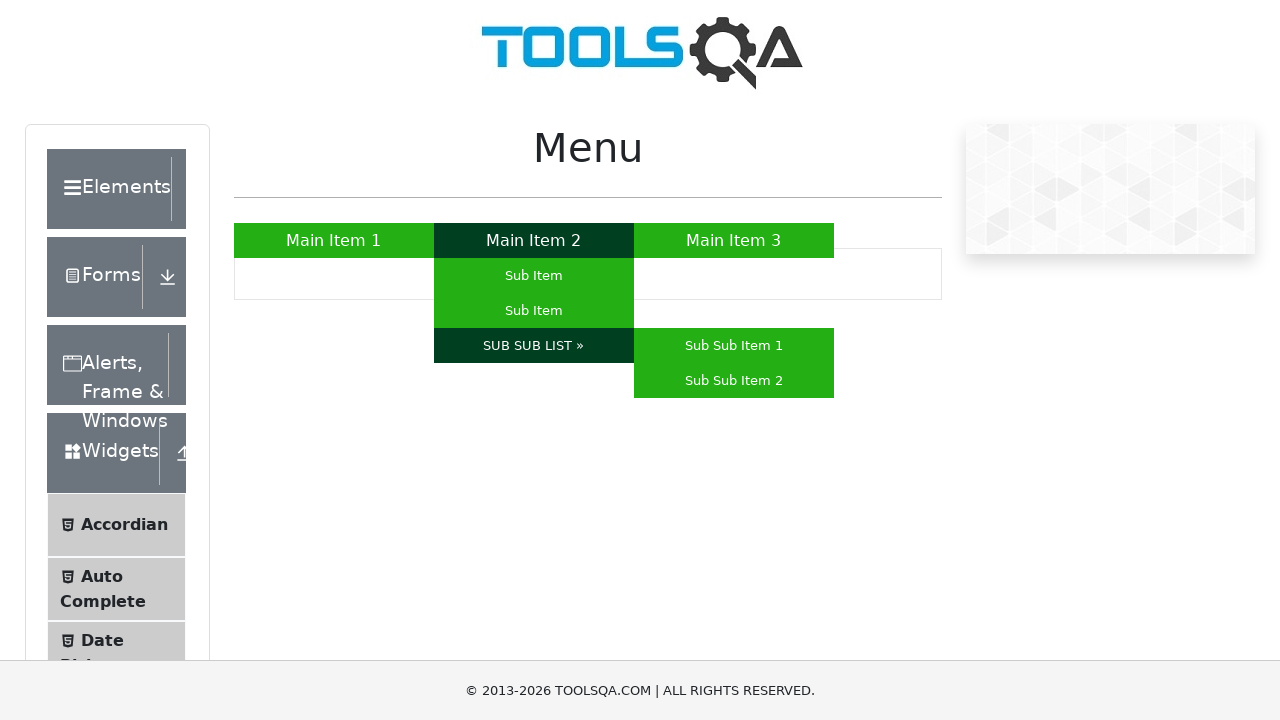

Clicked on 'Sub Sub Item 1' from the nested submenu at (734, 346) on a:has-text('Sub Sub Item 1')
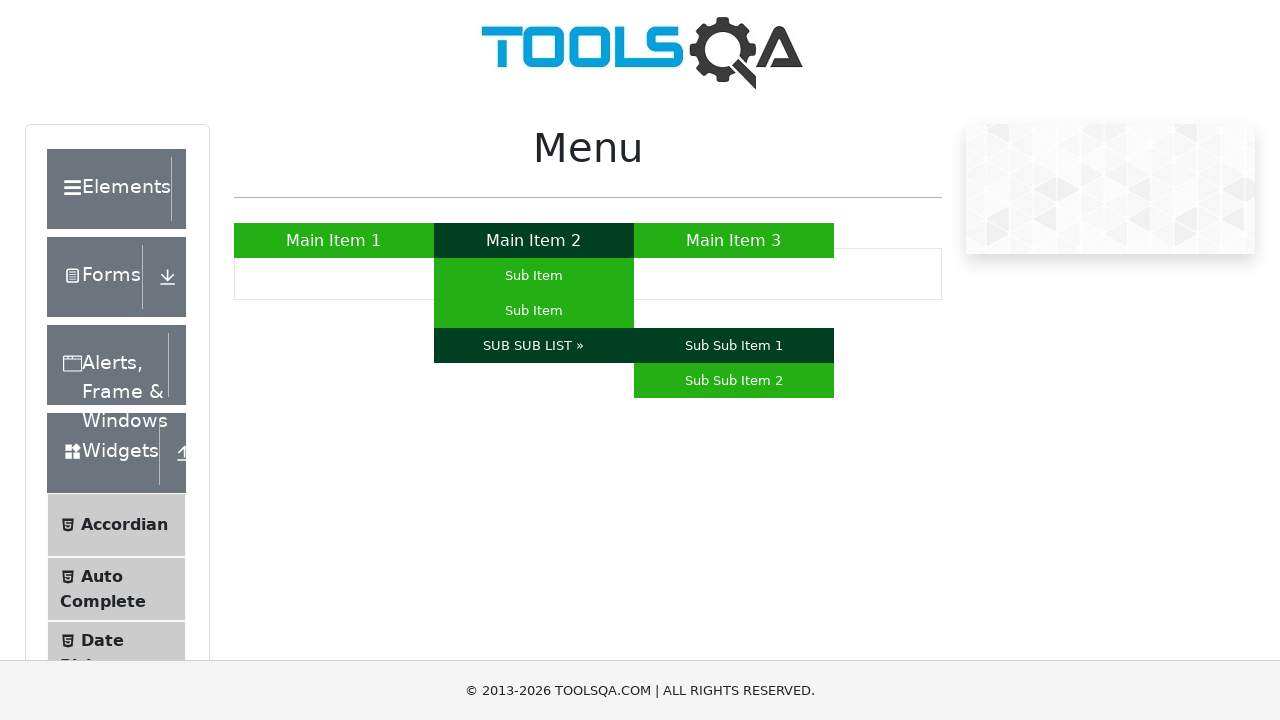

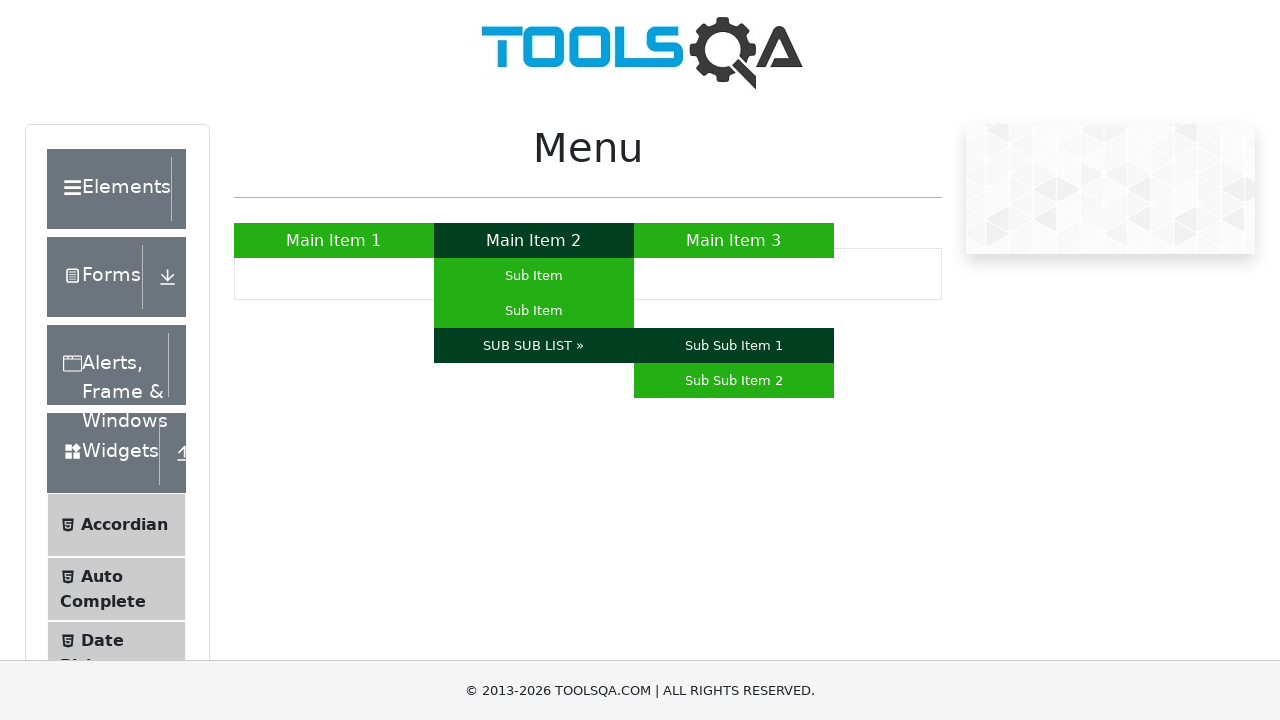